Tests that Clear completed button is hidden when no items are completed

Starting URL: https://demo.playwright.dev/todomvc

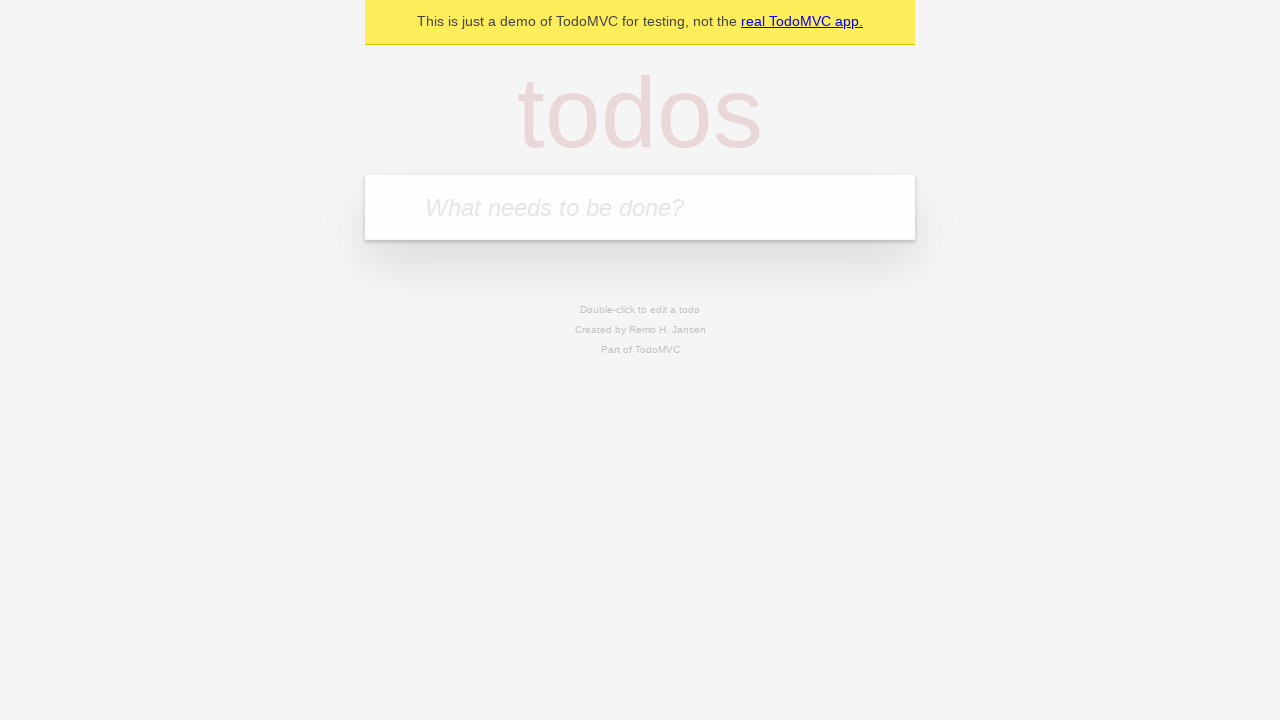

Filled todo input with 'buy some cheese' on internal:attr=[placeholder="What needs to be done?"i]
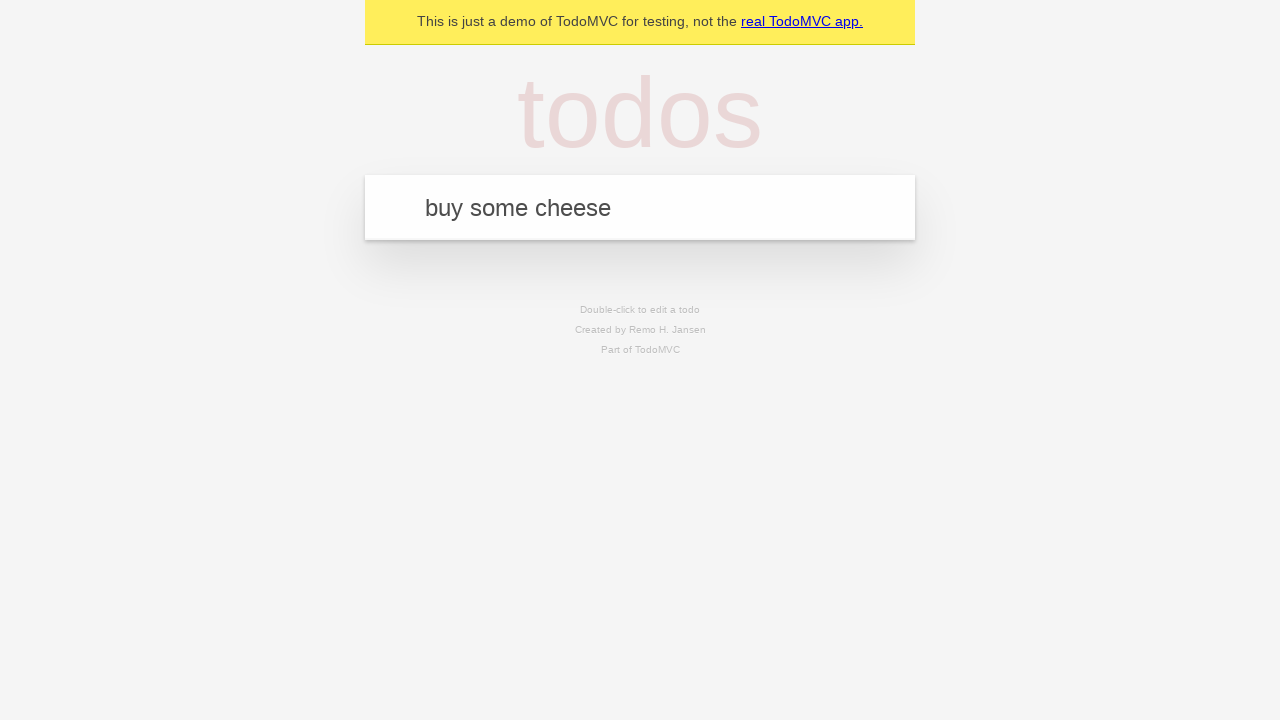

Pressed Enter to add first todo on internal:attr=[placeholder="What needs to be done?"i]
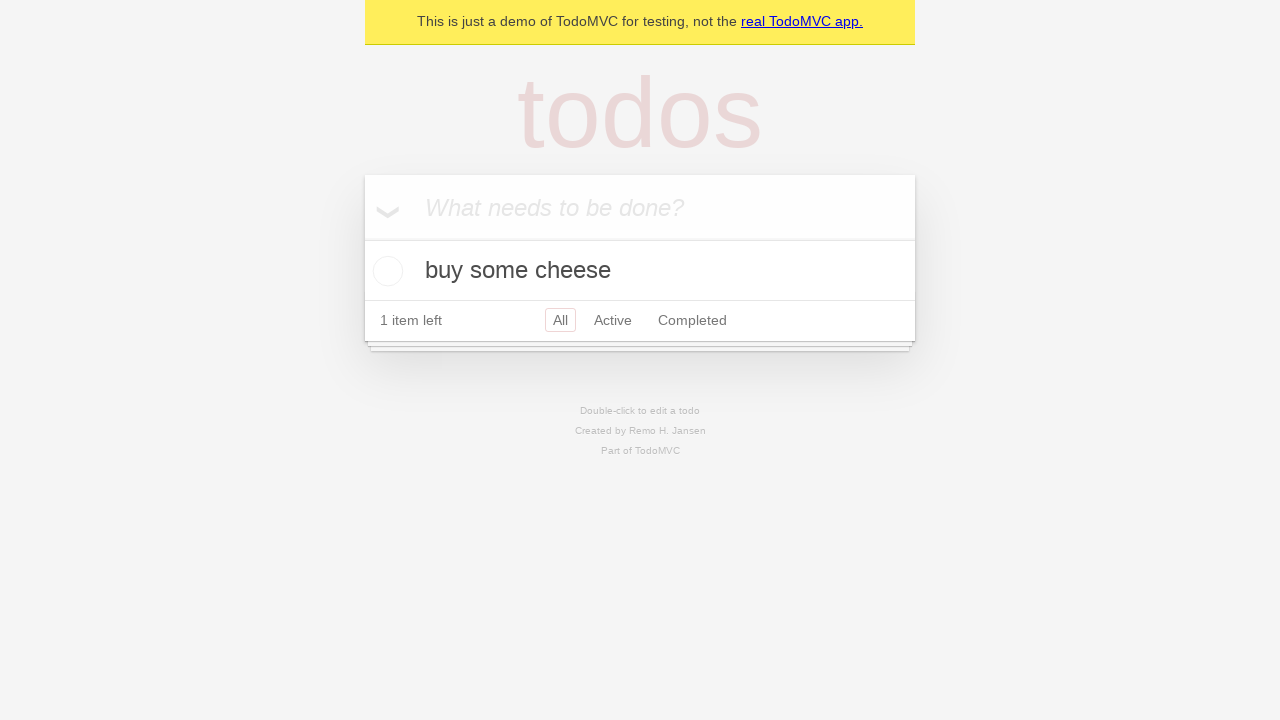

Filled todo input with 'feed the cat' on internal:attr=[placeholder="What needs to be done?"i]
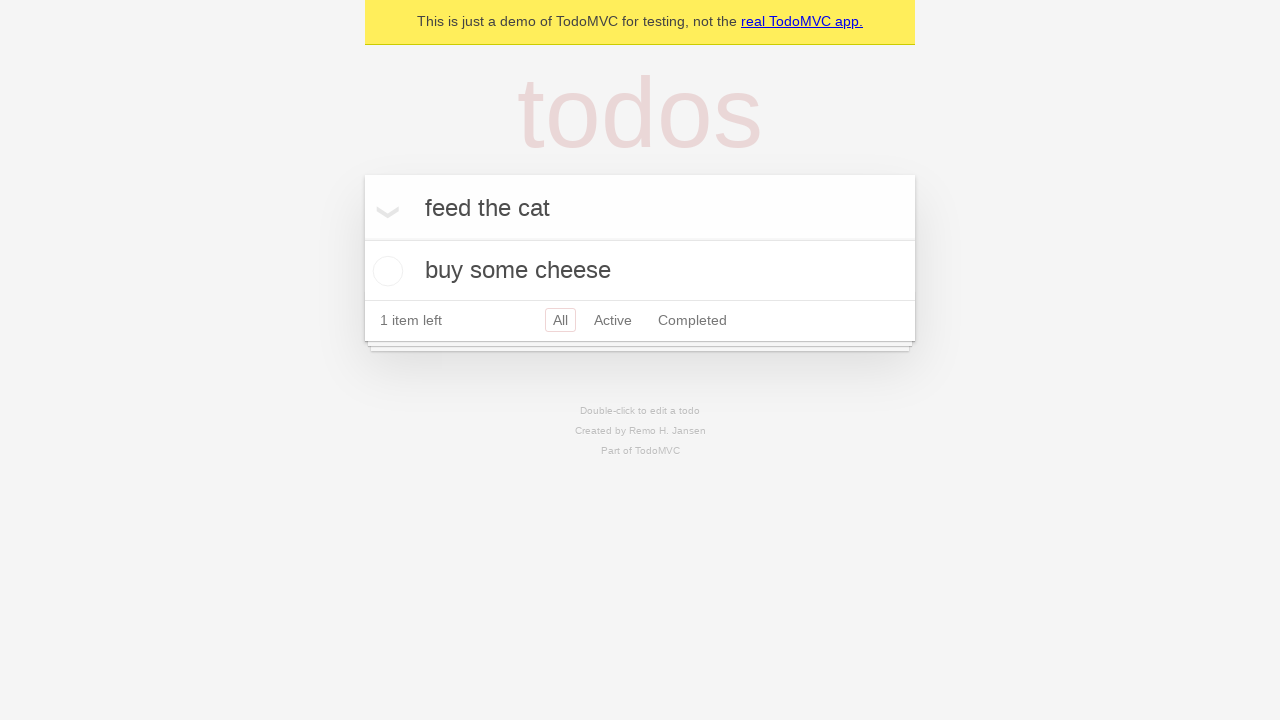

Pressed Enter to add second todo on internal:attr=[placeholder="What needs to be done?"i]
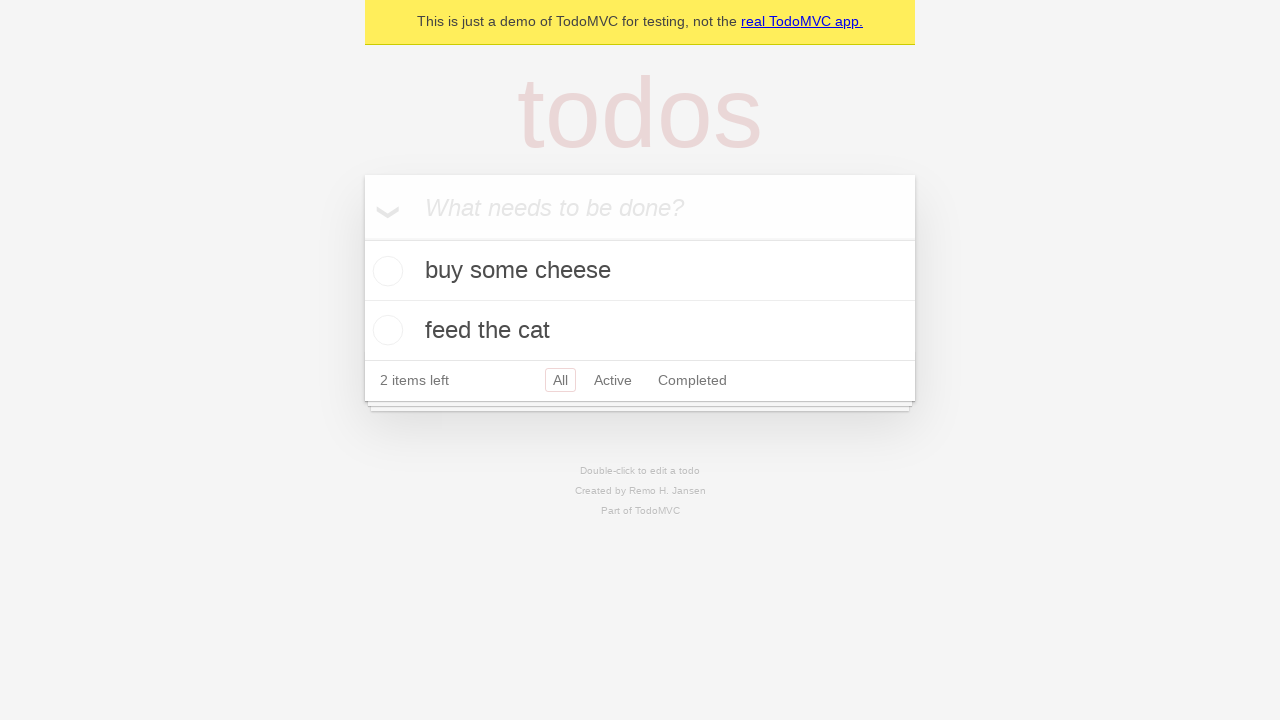

Filled todo input with 'book a doctors appointment' on internal:attr=[placeholder="What needs to be done?"i]
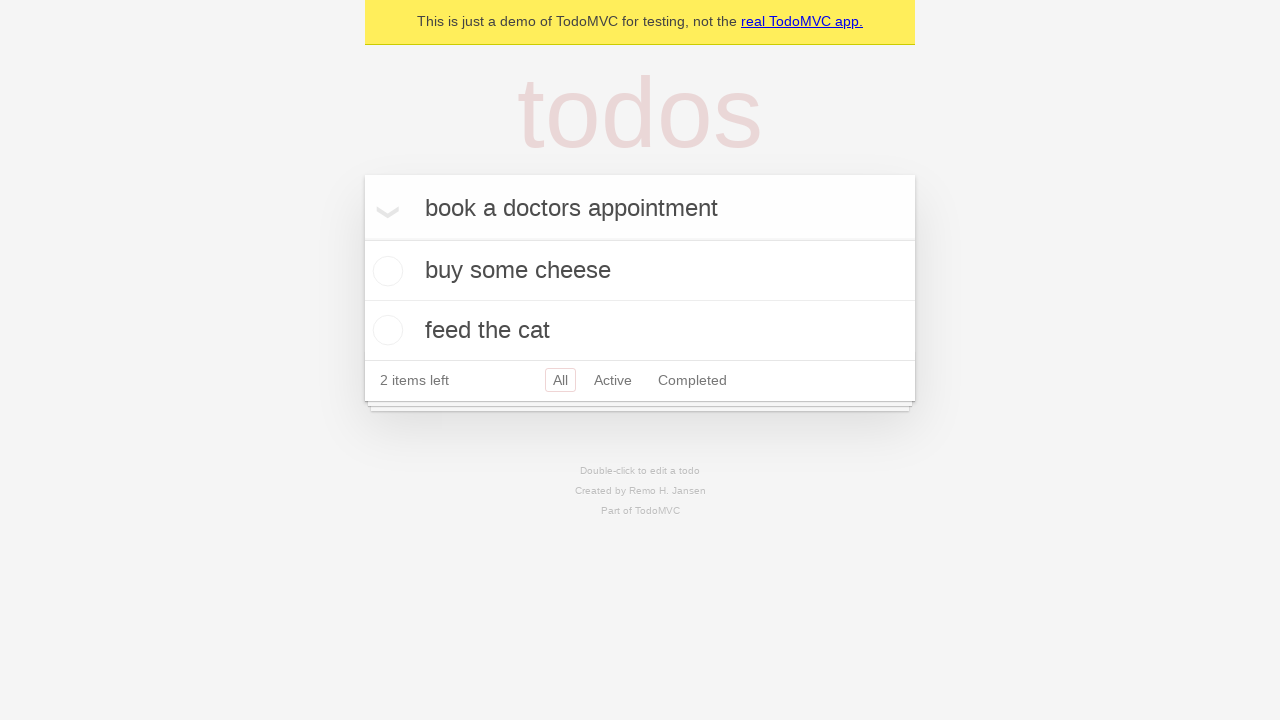

Pressed Enter to add third todo on internal:attr=[placeholder="What needs to be done?"i]
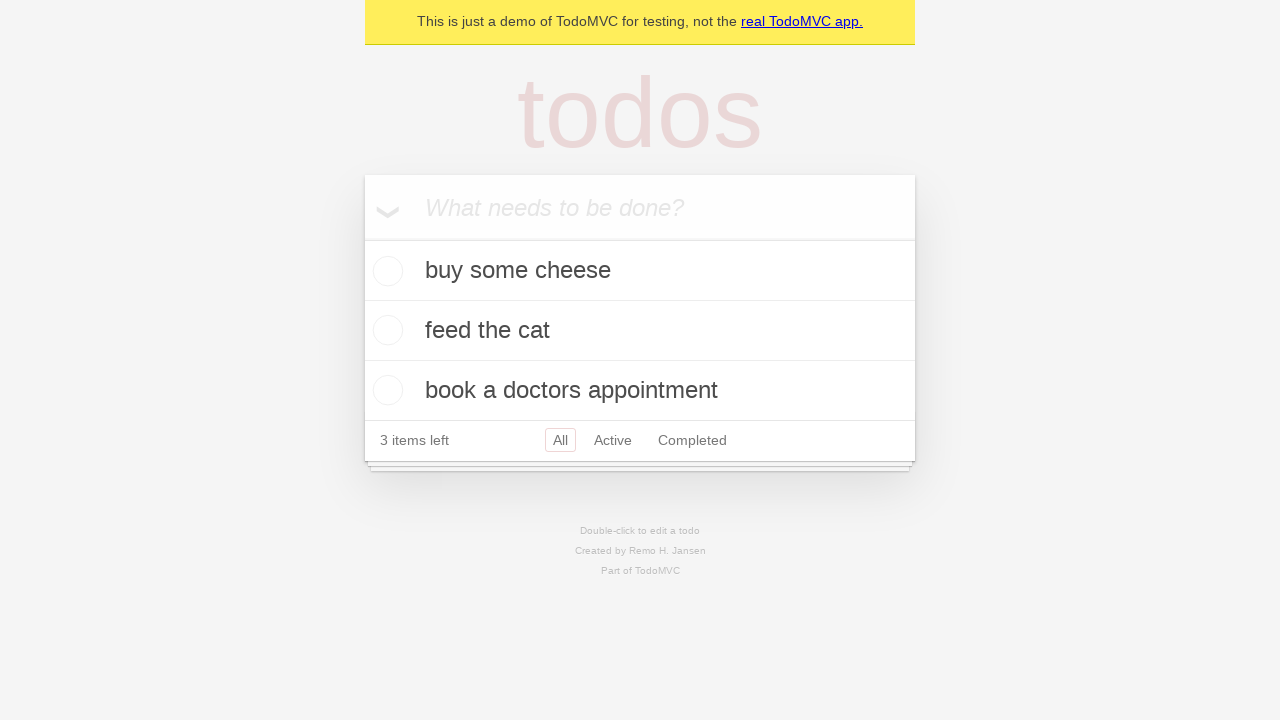

Waited for todo items to load
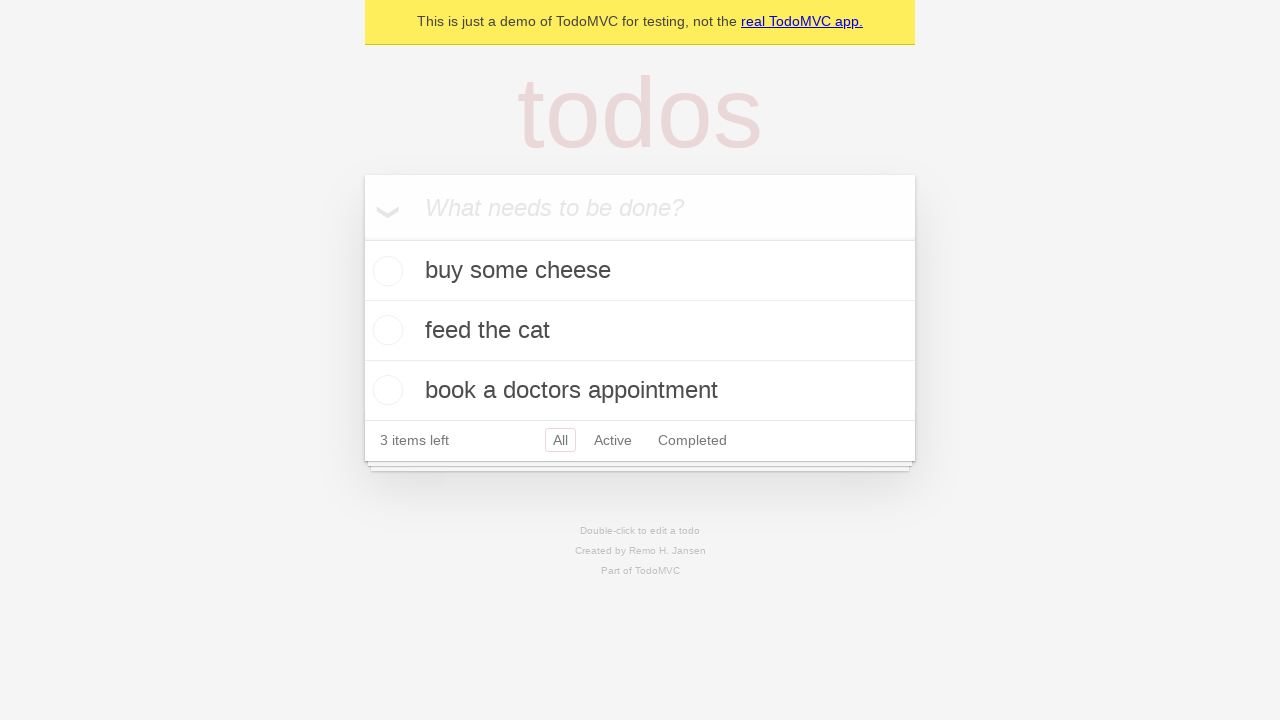

Checked first todo as completed at (385, 271) on .todo-list li .toggle >> nth=0
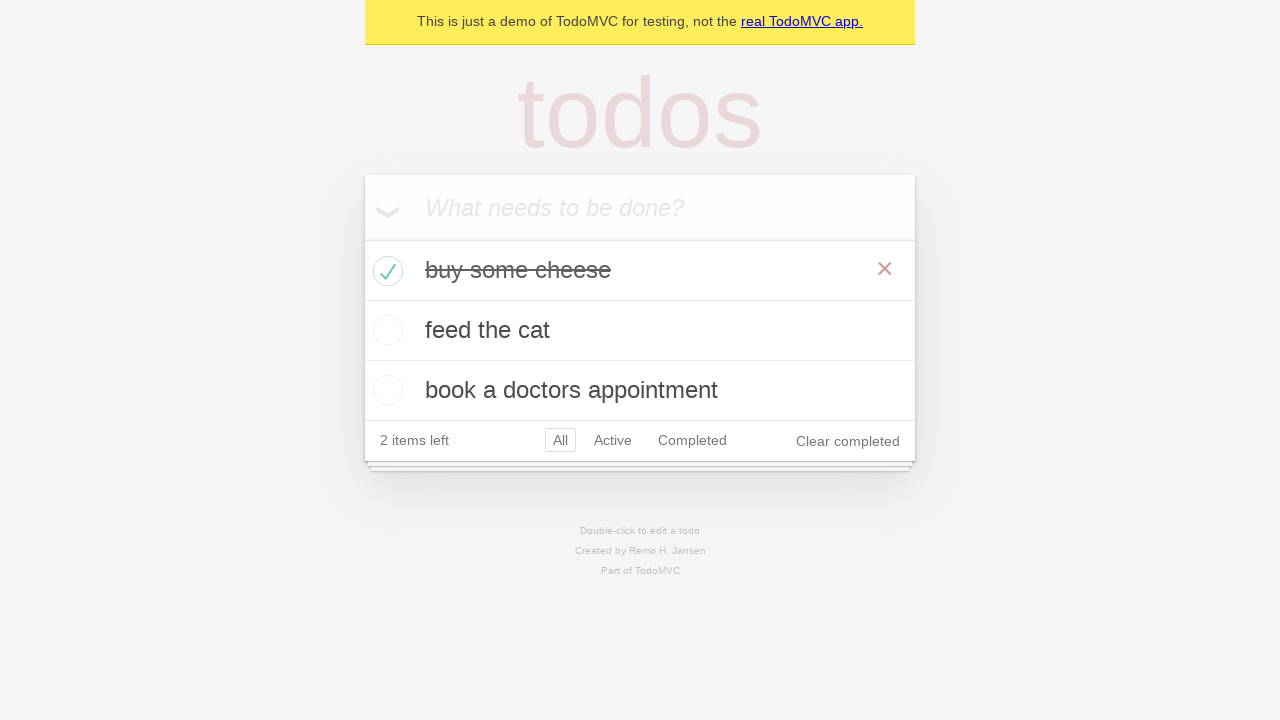

Clicked 'Clear completed' button to remove completed todo at (848, 441) on internal:role=button[name="Clear completed"i]
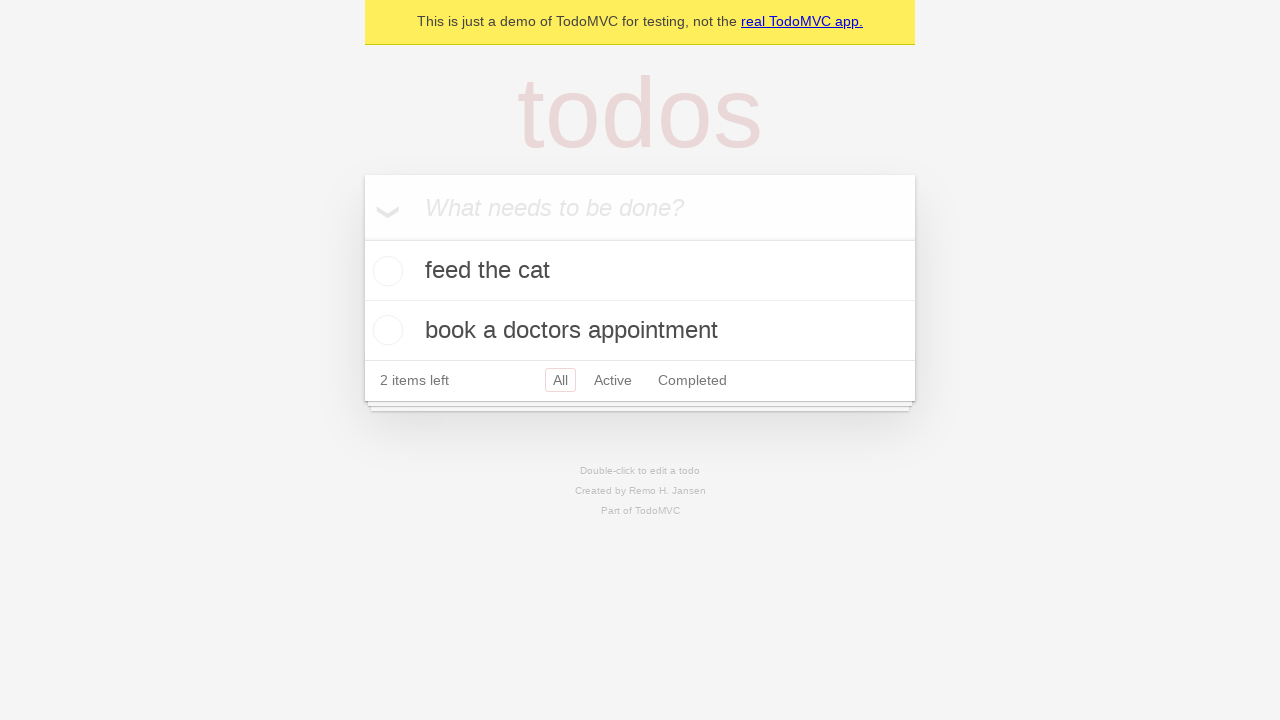

Waited for 'Clear completed' button to disappear (verified button is hidden when no items are completed)
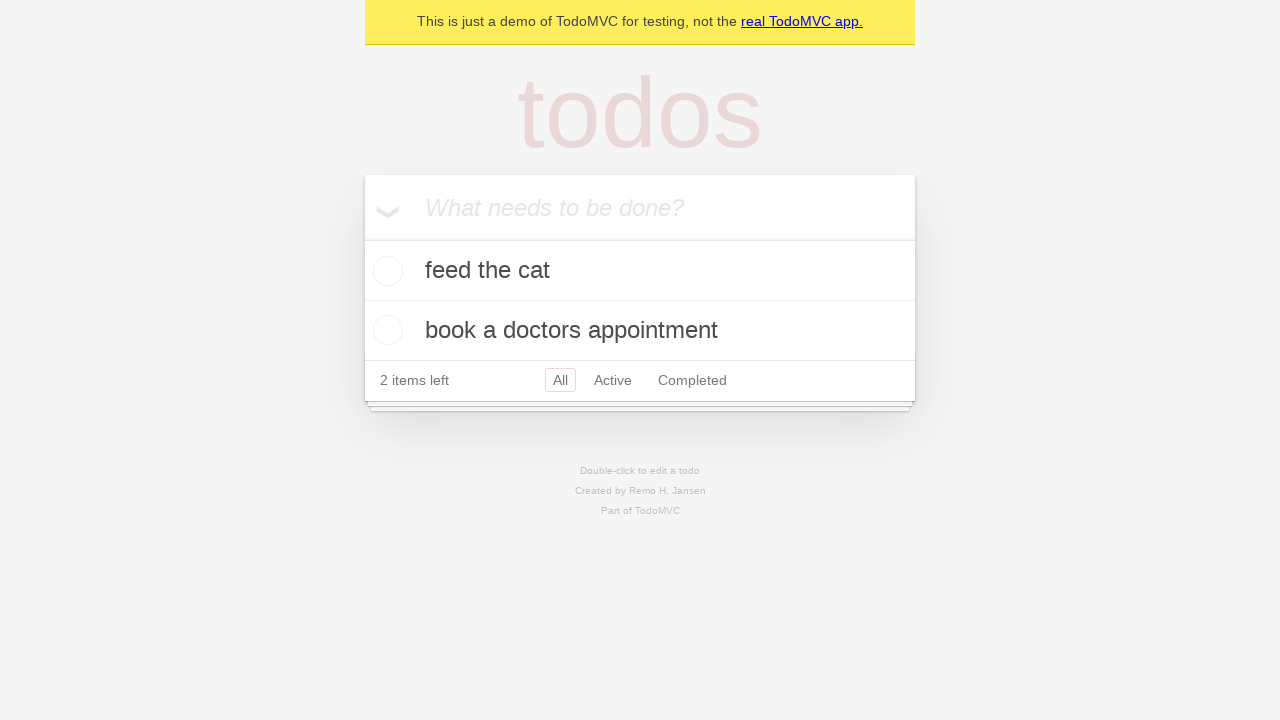

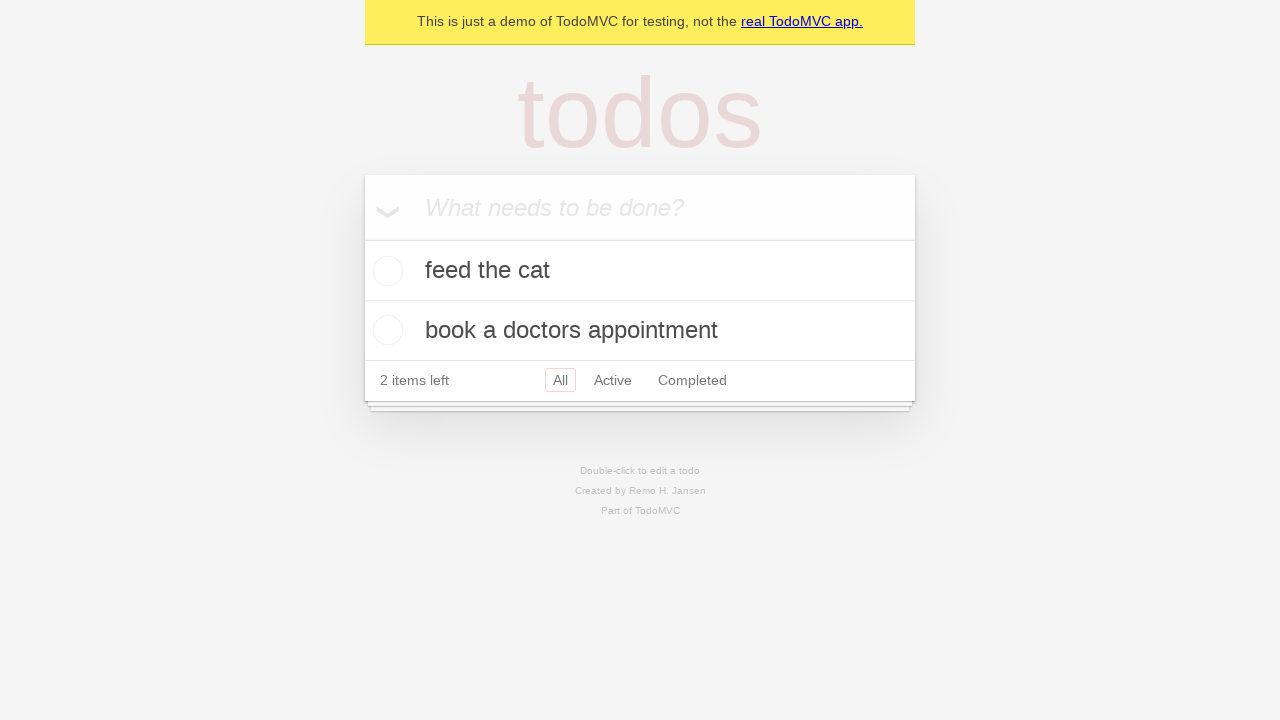